Navigates to MTS website and verifies that payment method logos are displayed in the online payment section

Starting URL: https://mts.by

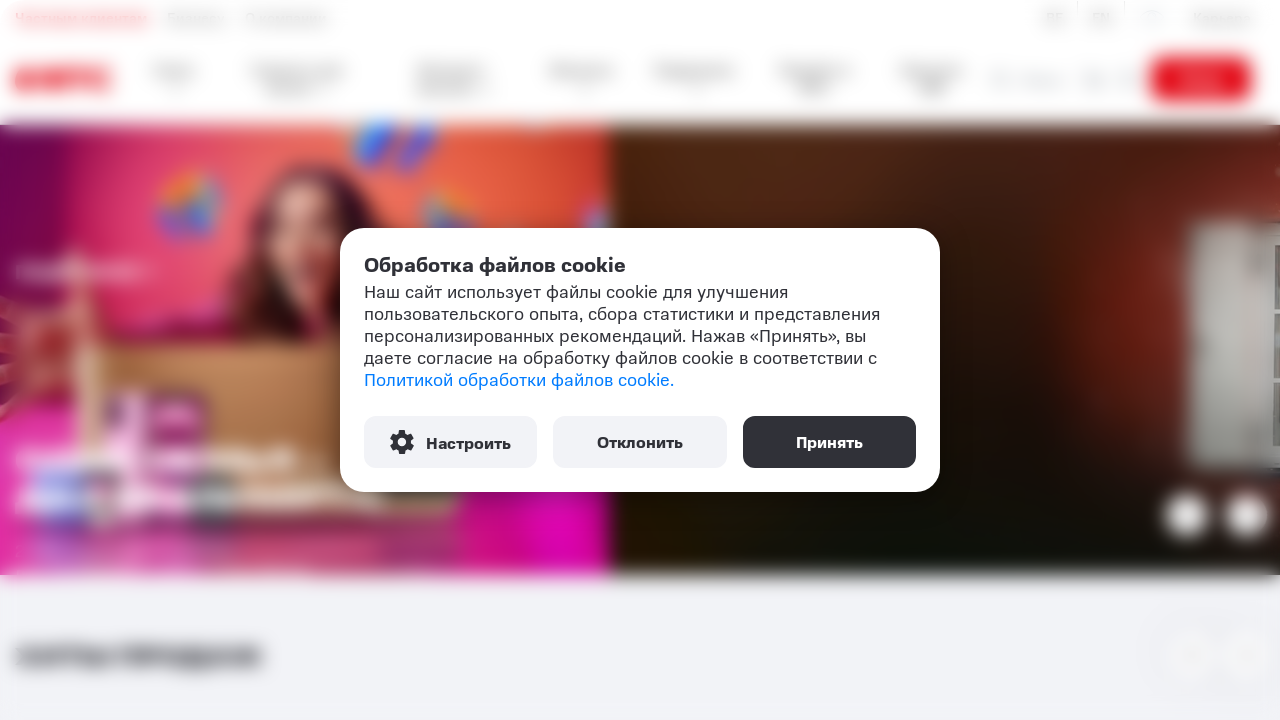

Waited for online payment section header to load
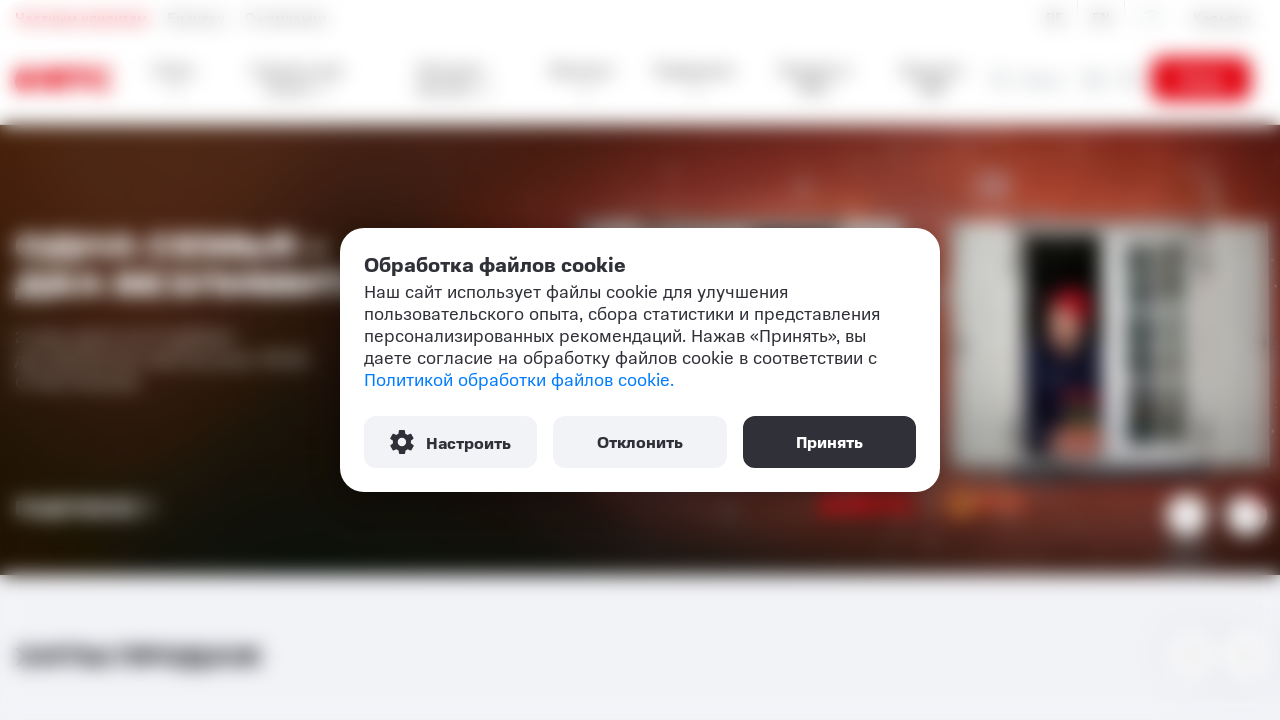

Located all payment method logos in the online payment section
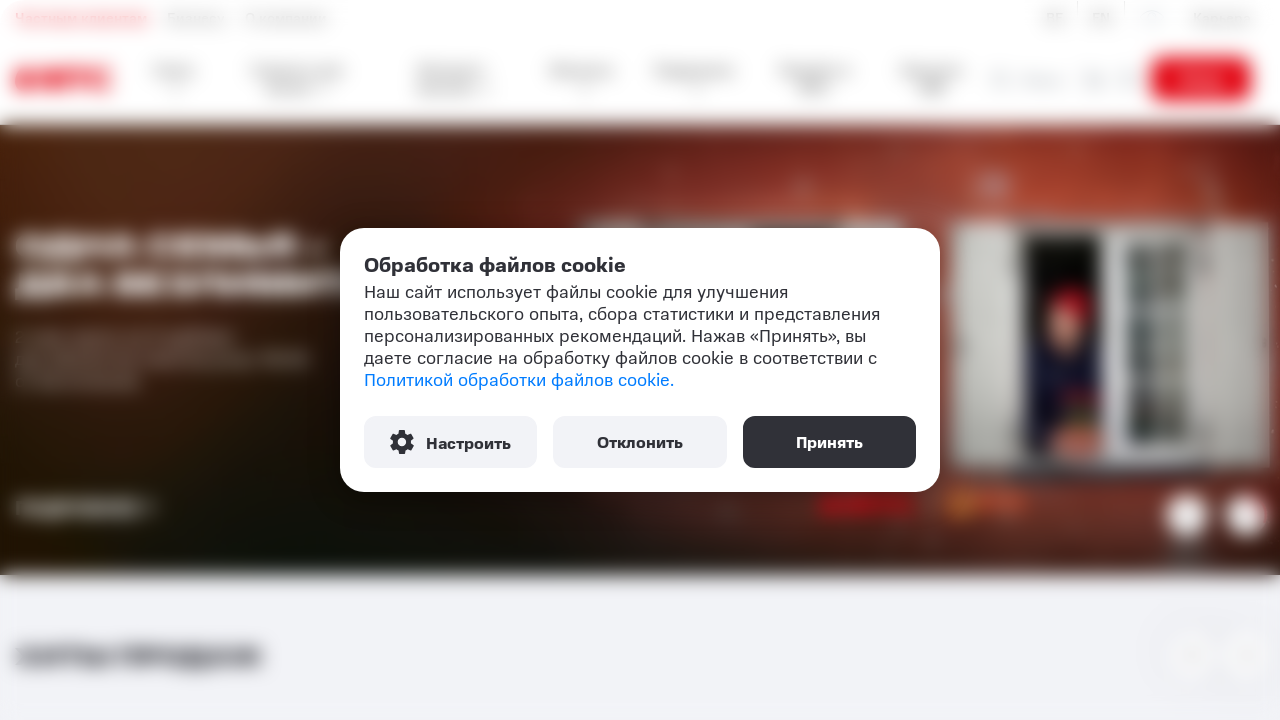

Verified that 5 payment logos are displayed
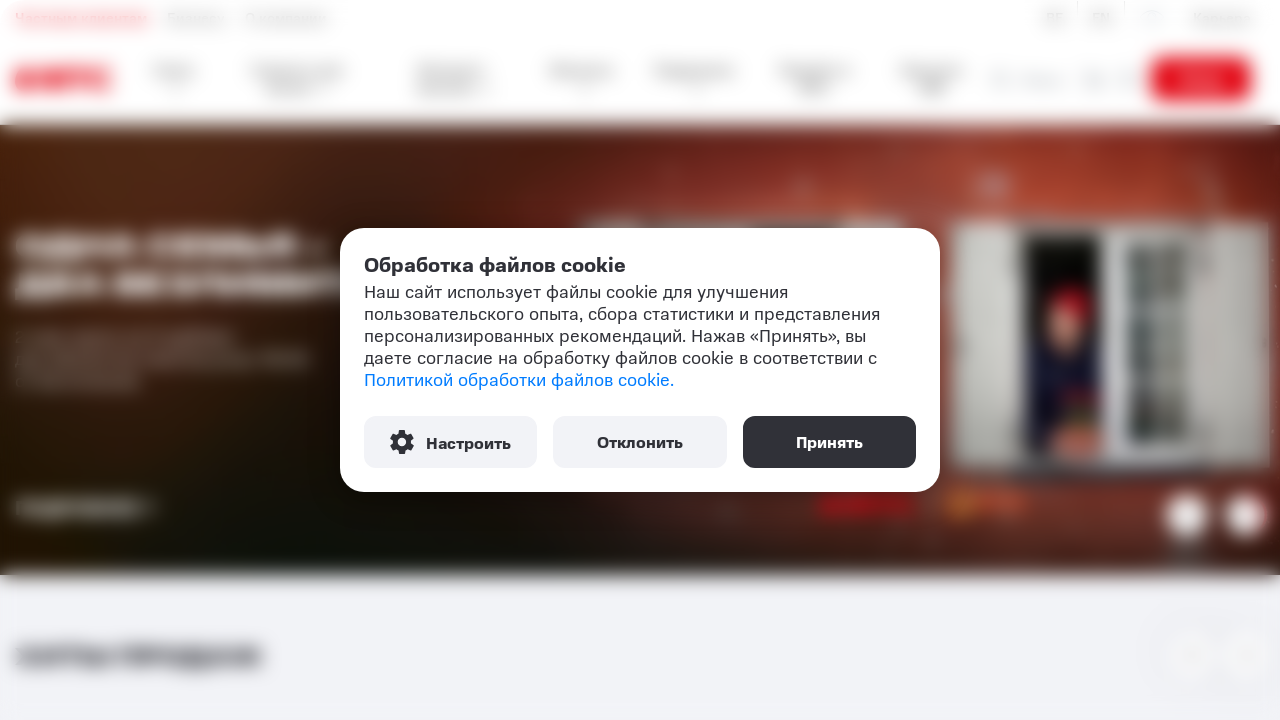

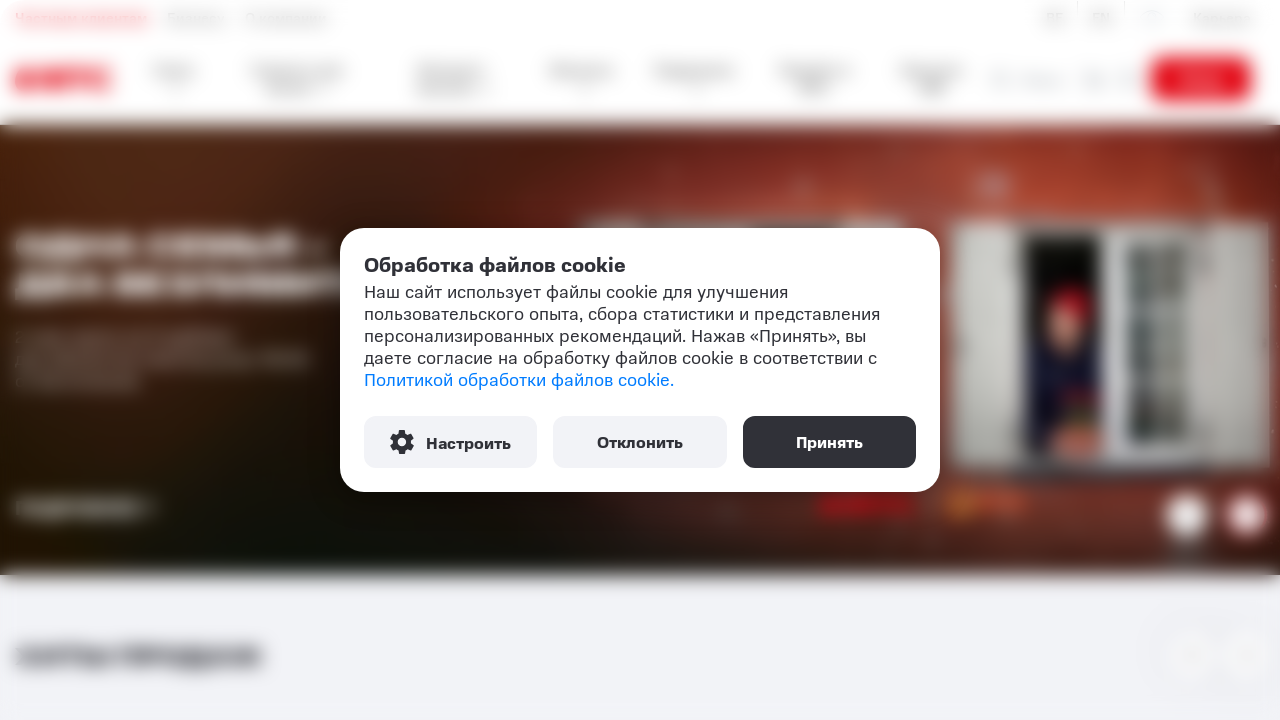